Solves a mathematical puzzle by extracting a value from an image attribute, calculating a result, and submitting a form with checkboxes and radio buttons

Starting URL: https://suninjuly.github.io/get_attribute.html

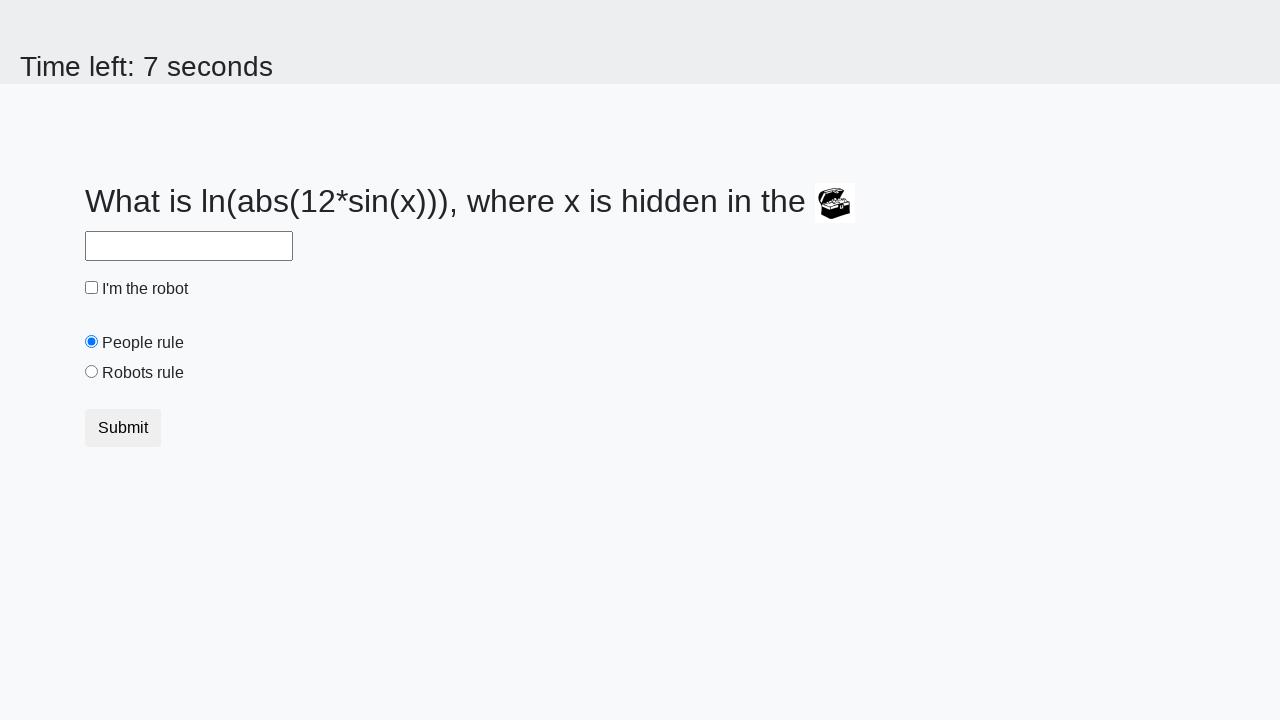

Located treasure element with ID 'treasure'
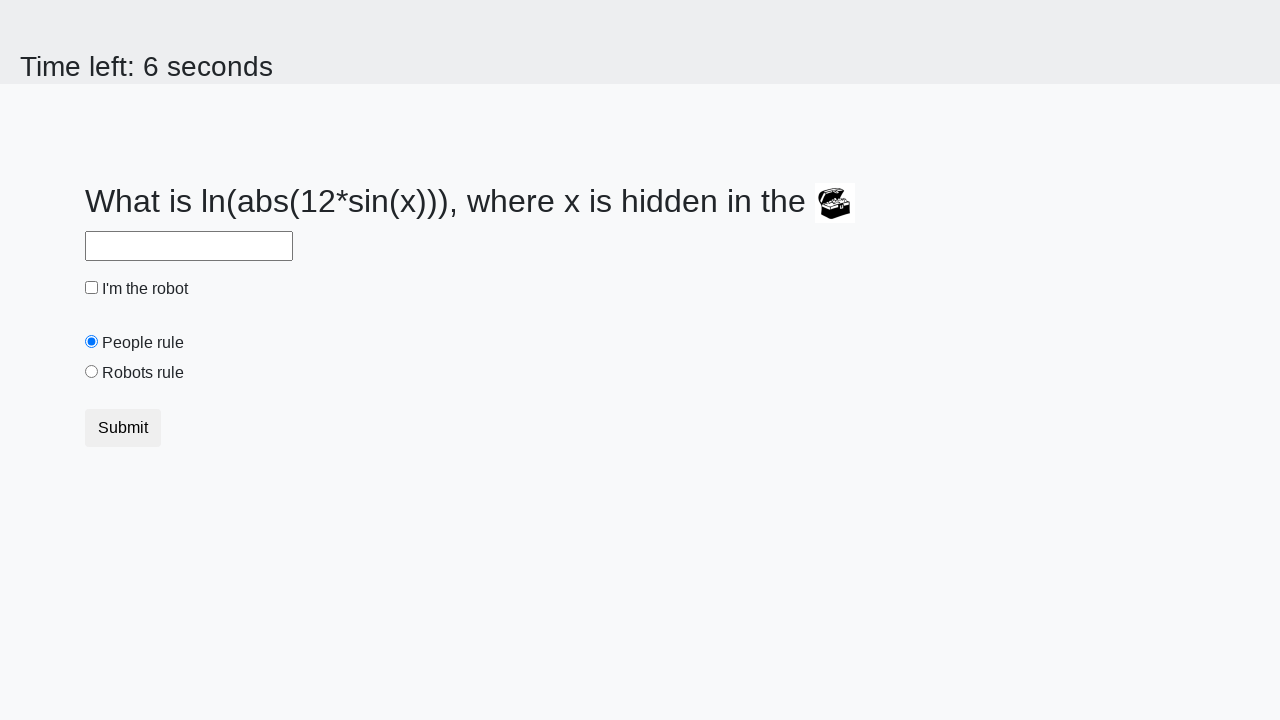

Extracted 'valuex' attribute from treasure element: 900
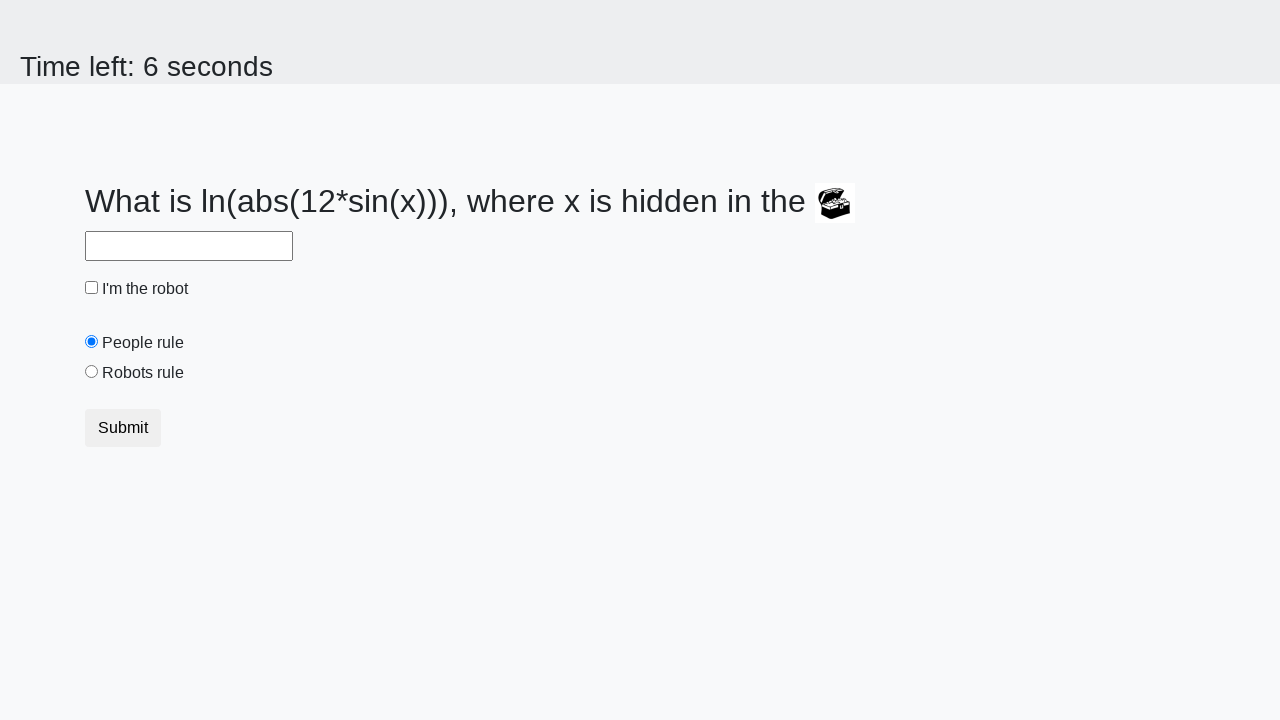

Calculated result using mathematical formula: 2.4827075078689975
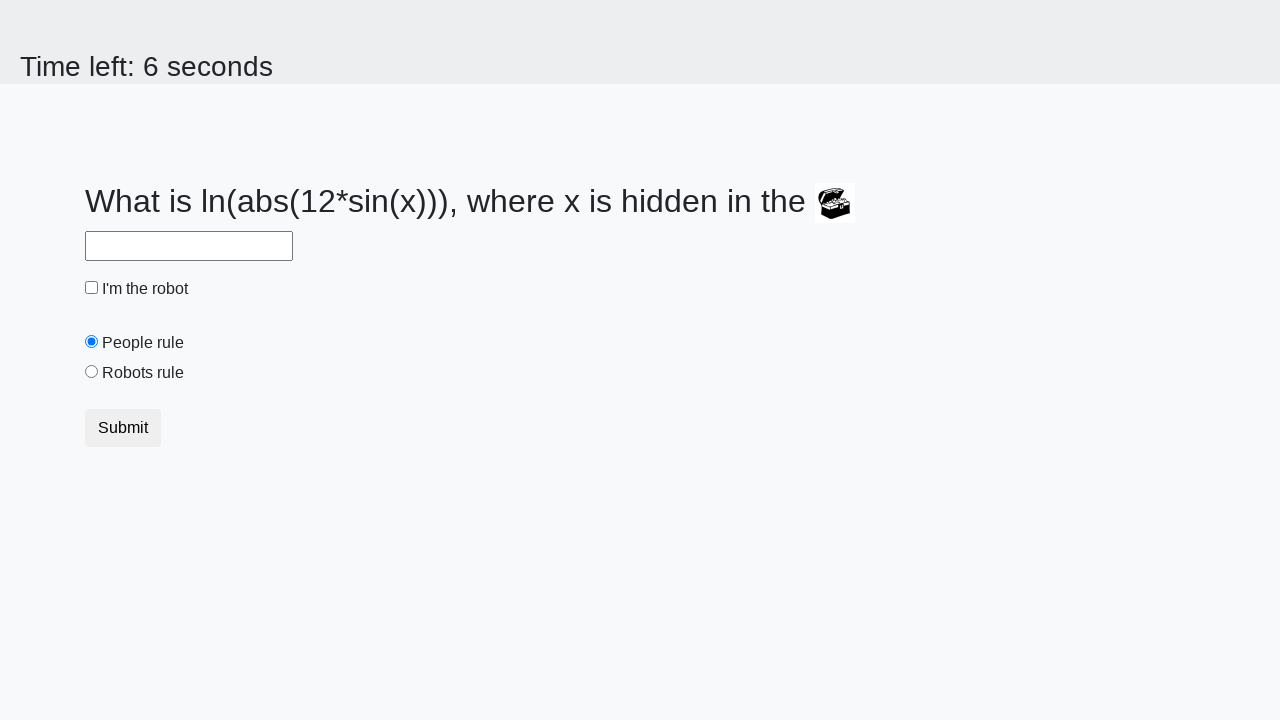

Filled answer field with calculated value: 2.4827075078689975 on #answer
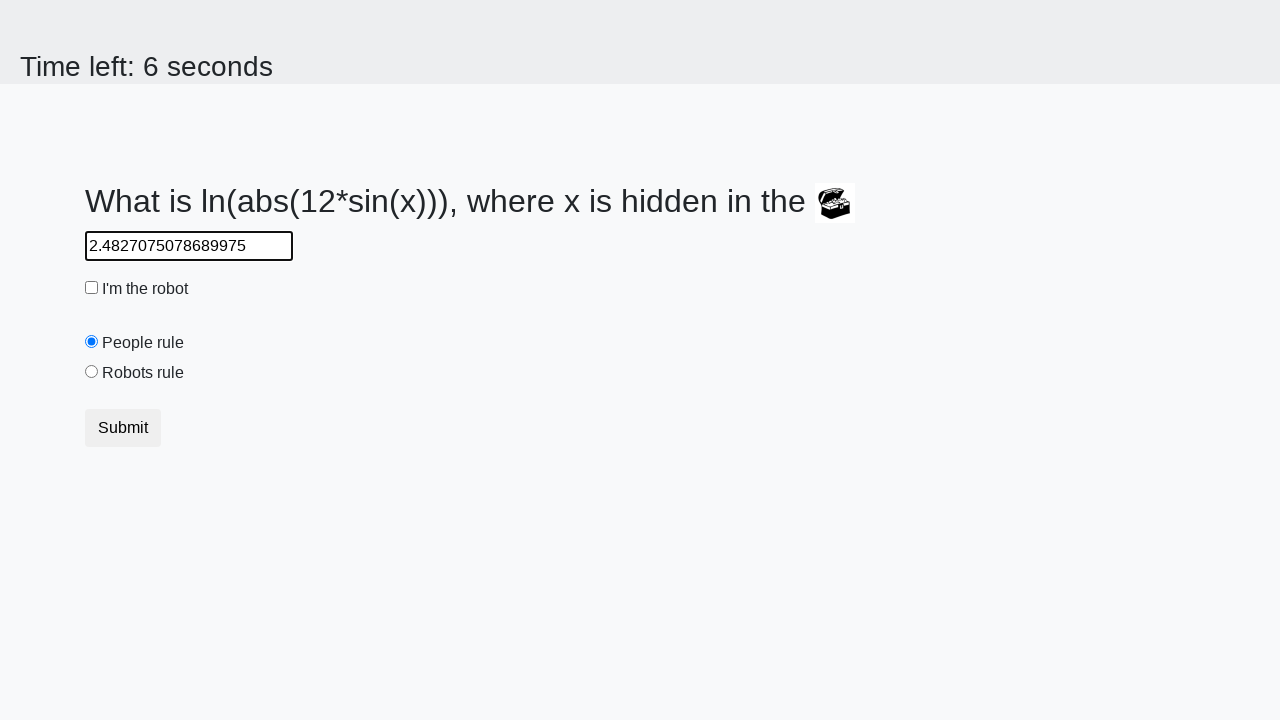

Checked the 'I'm the robot' checkbox at (92, 288) on #robotCheckbox
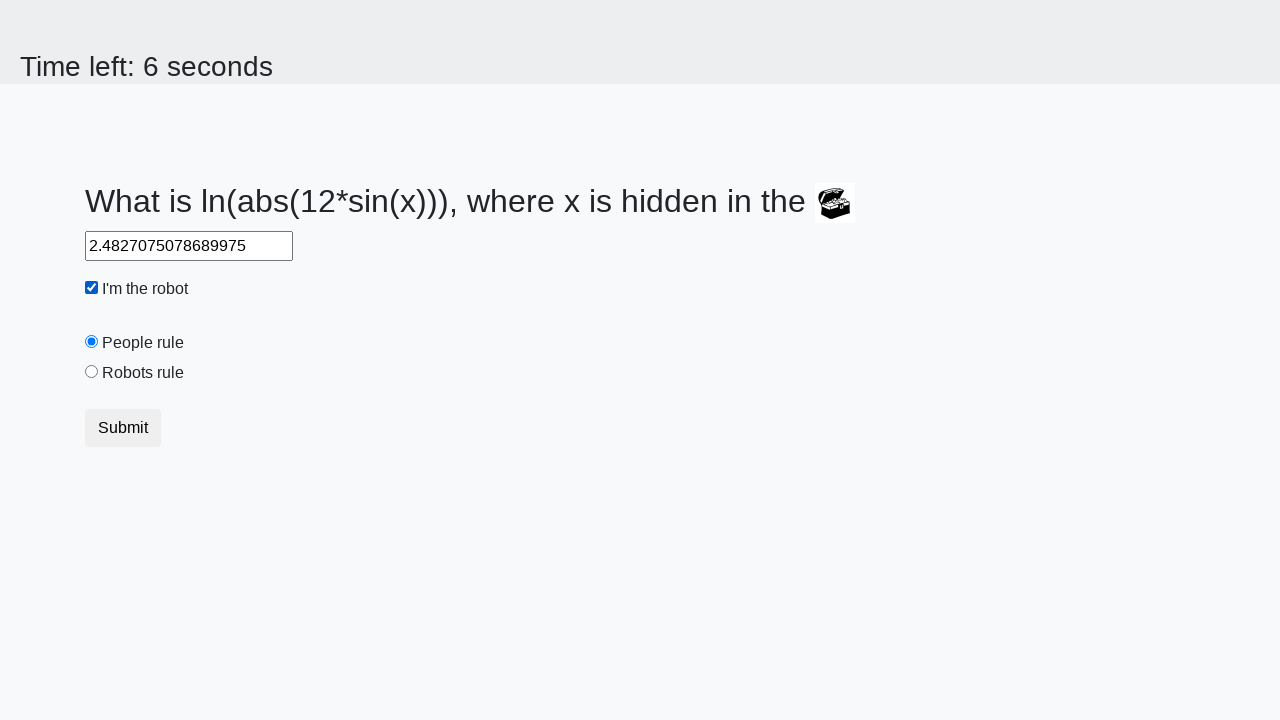

Selected 'Robots rule!' radio button at (92, 372) on #robotsRule
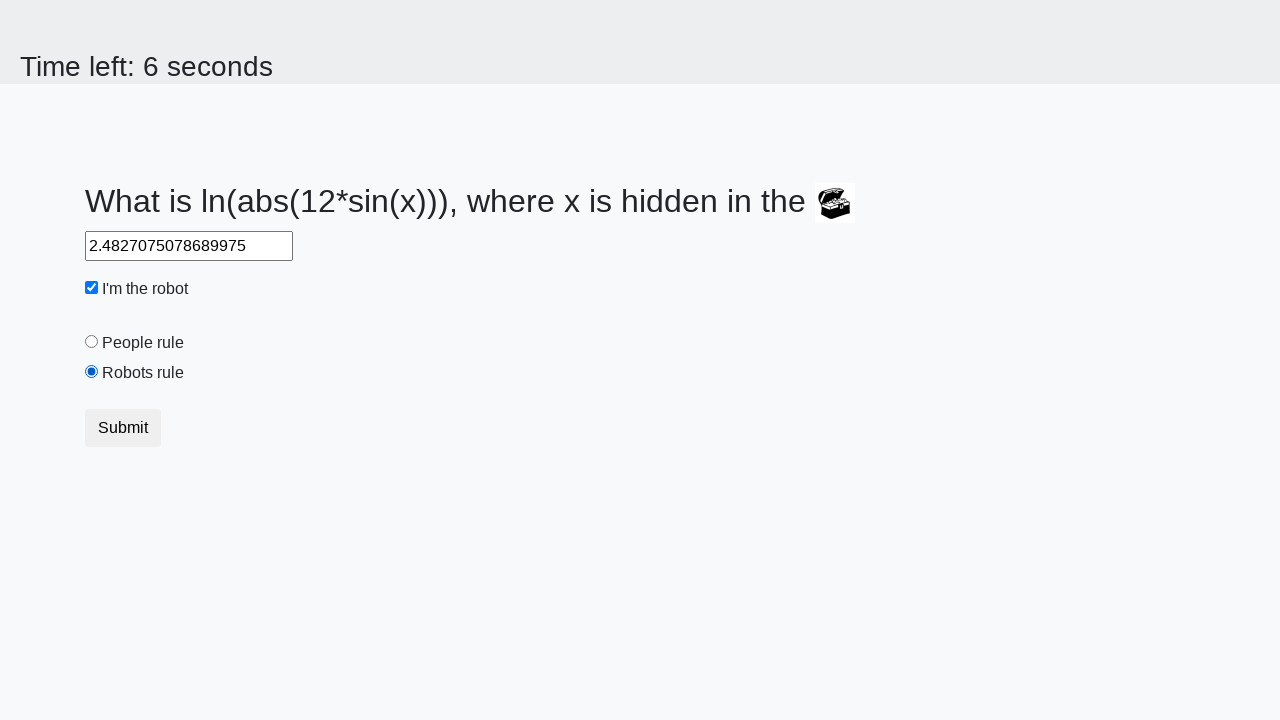

Clicked submit button to submit the form at (123, 428) on button[type='submit']
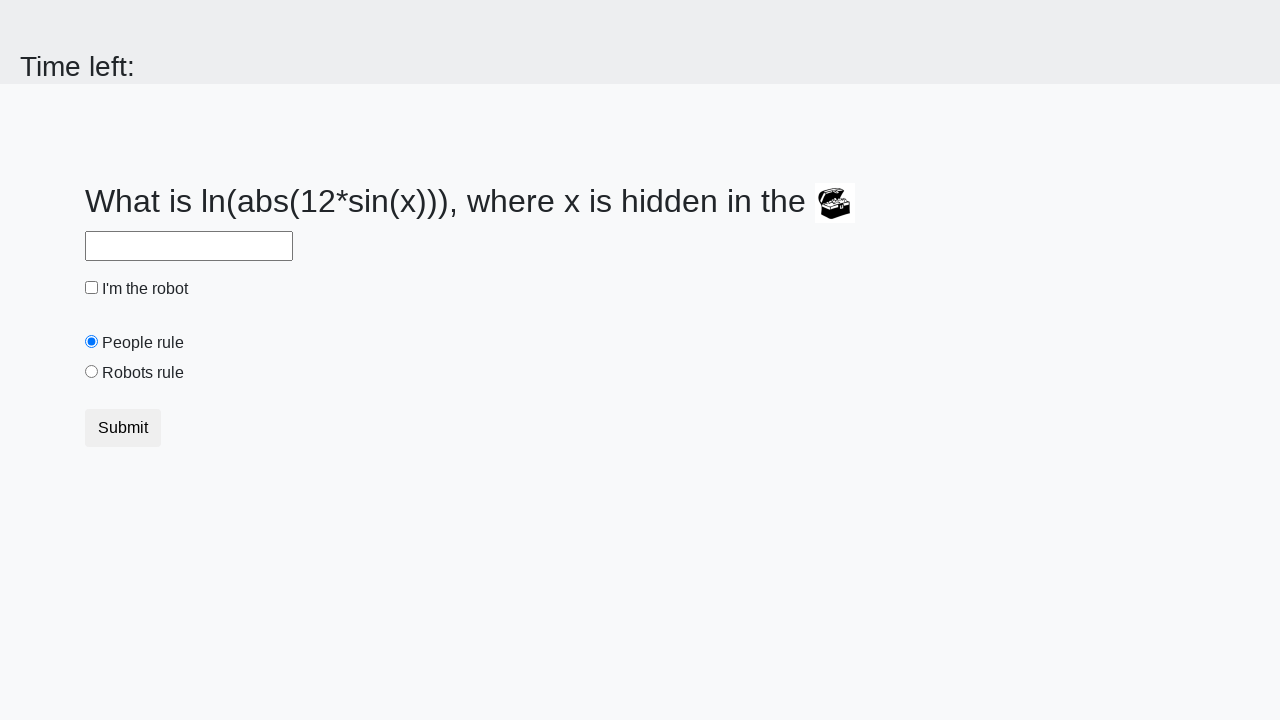

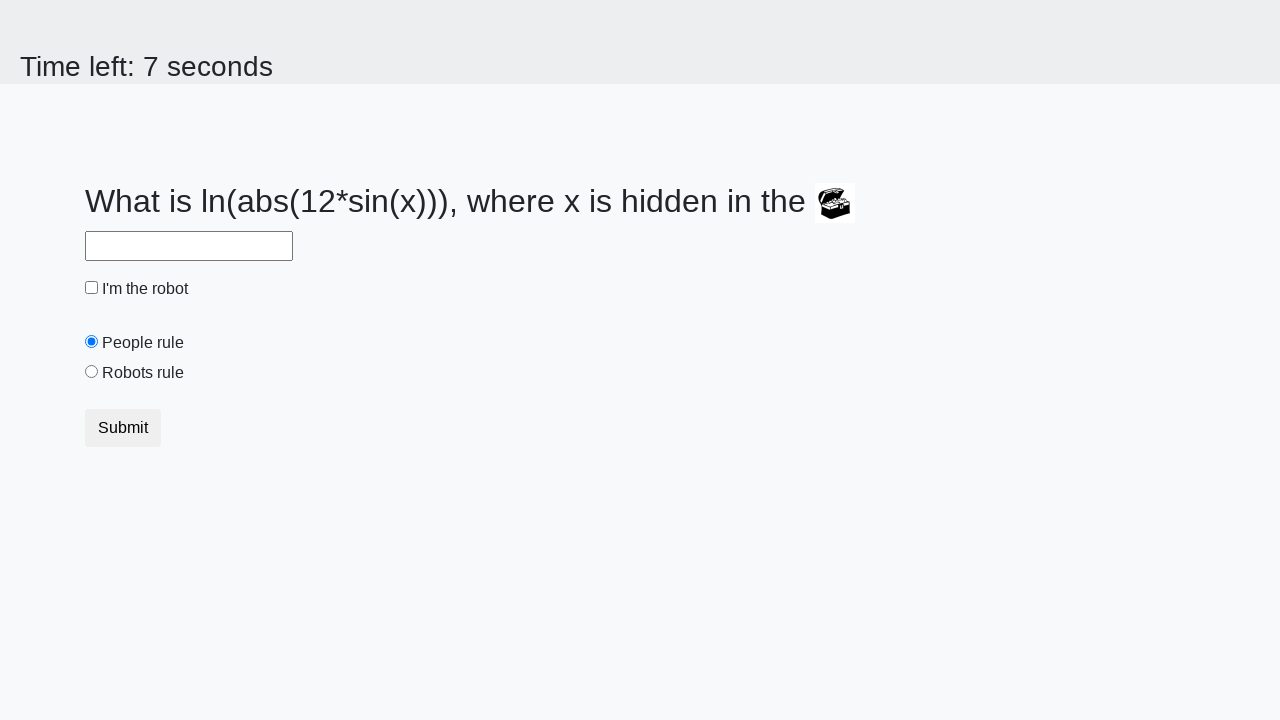